Tests dropdown selection functionality by selecting countries using different methods (visible text, value, and index)

Starting URL: https://www.institutoweb.com.ar/test/test2/select.html

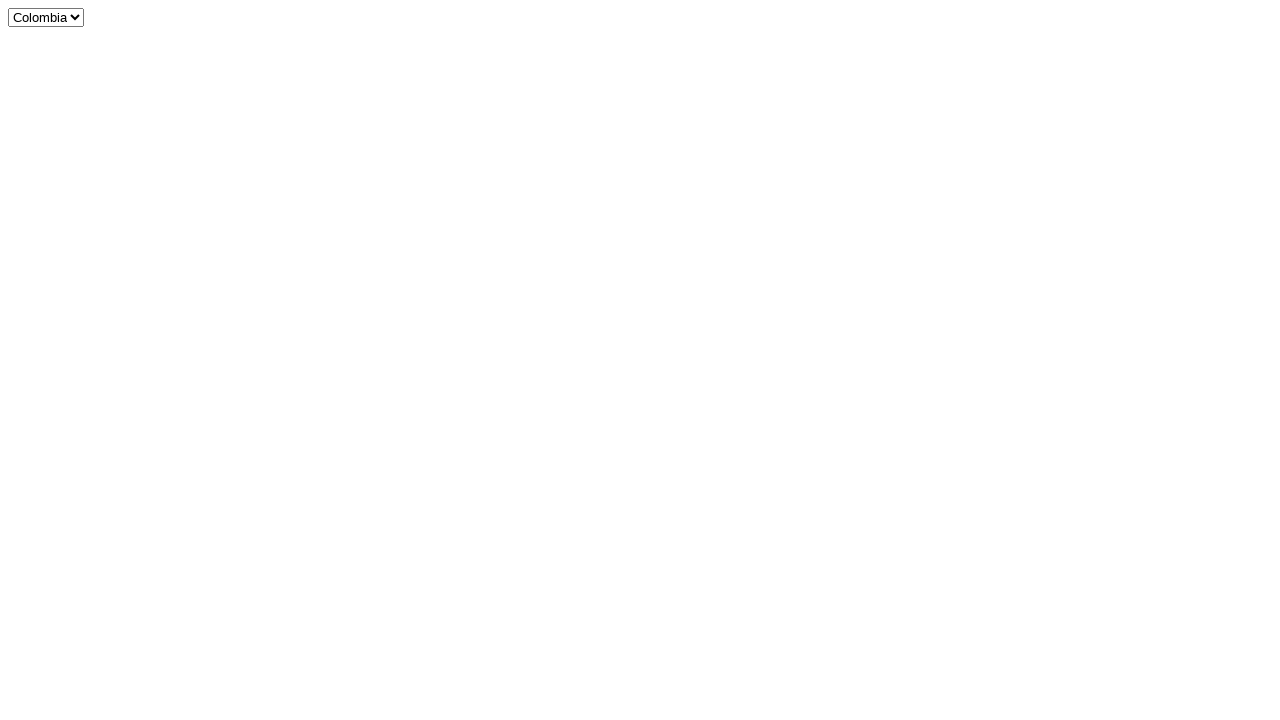

Selected España from dropdown by visible text on body > select
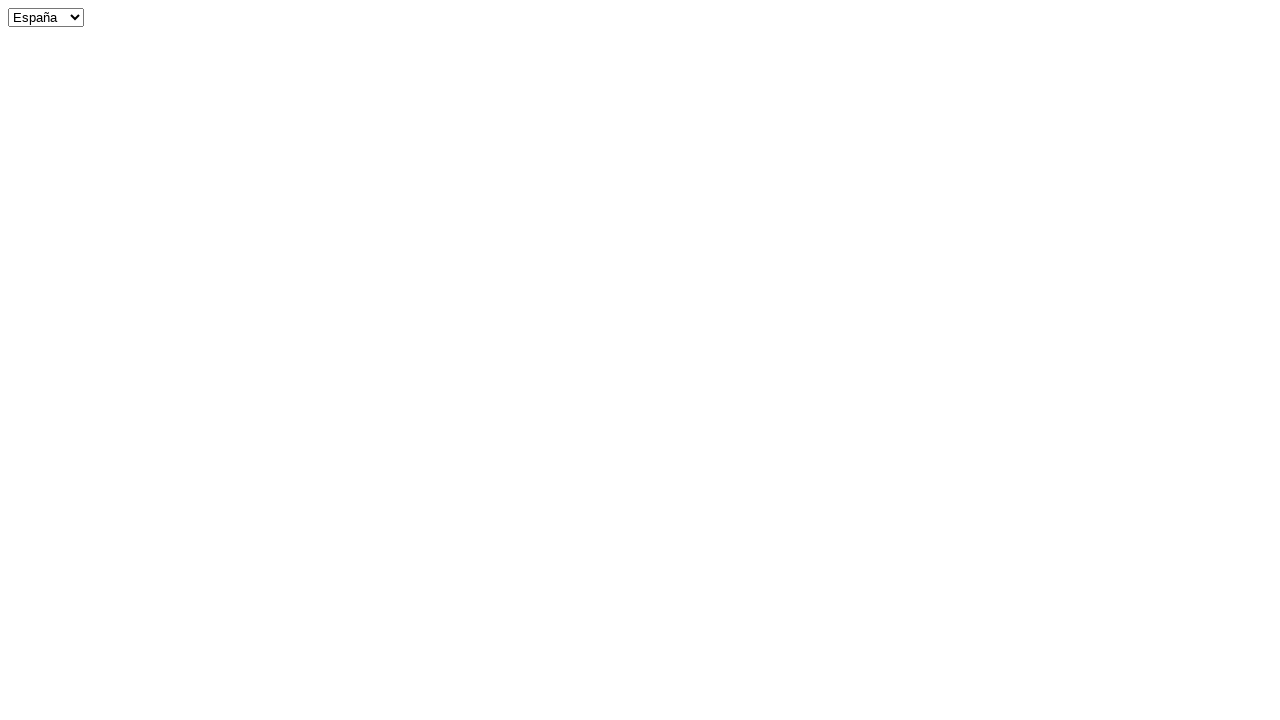

Selected Canada from dropdown by value attribute on body > select
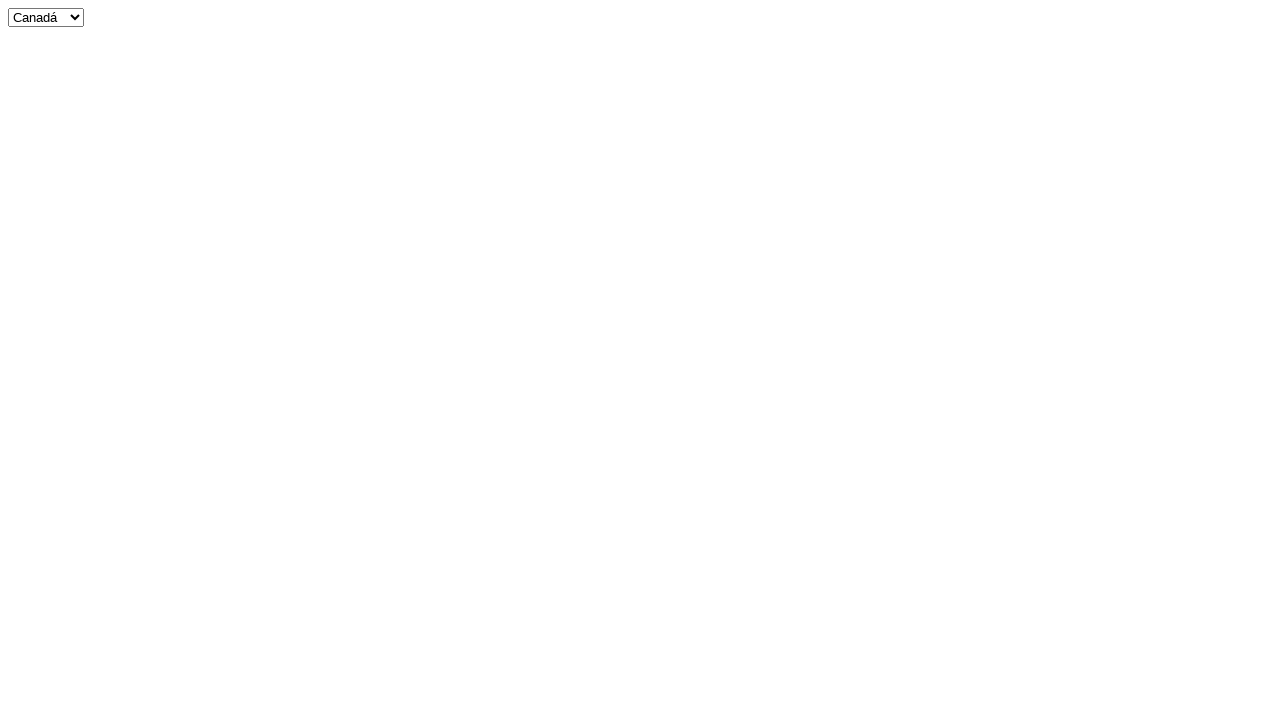

Selected Colombia from dropdown by index on body > select
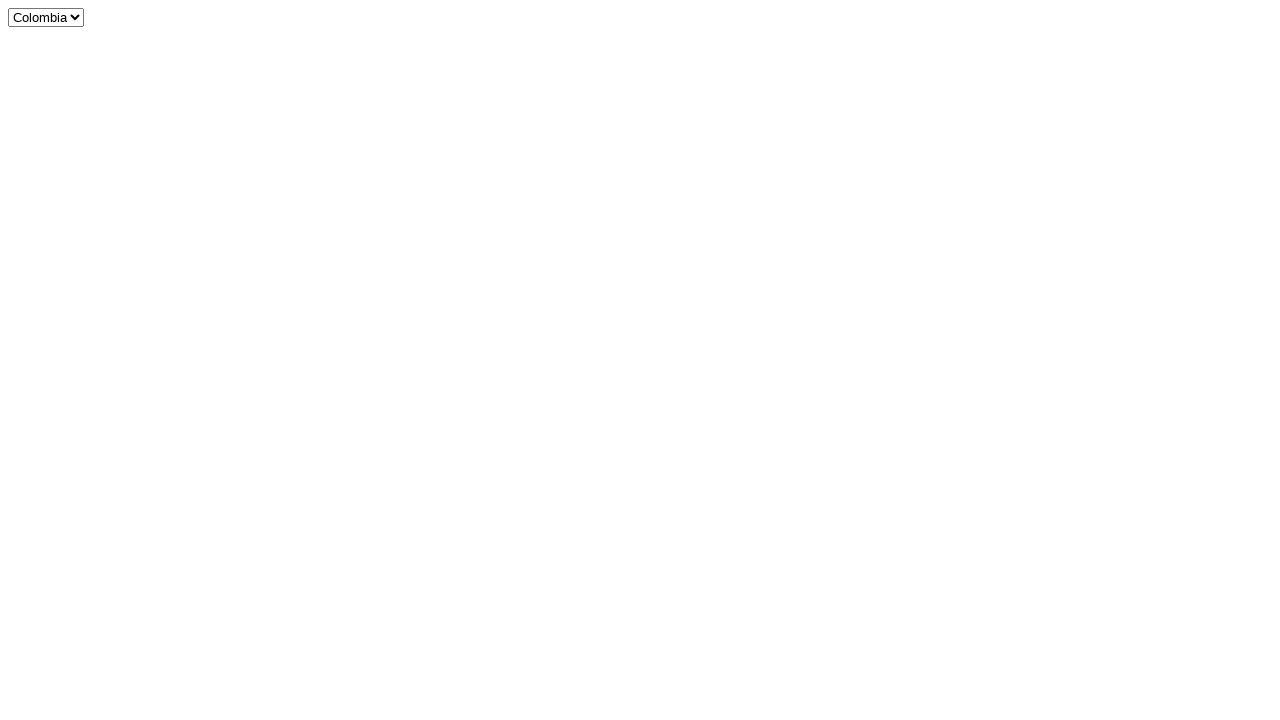

Retrieved dropdown options count: 3 countries
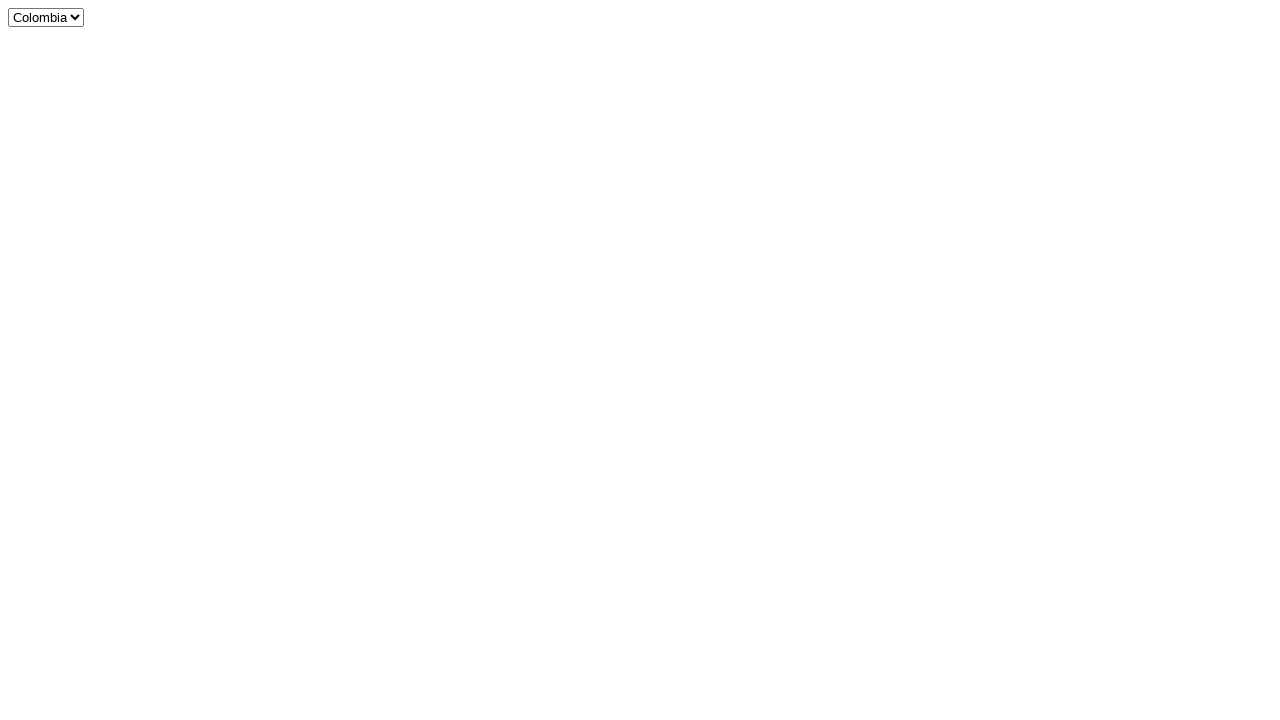

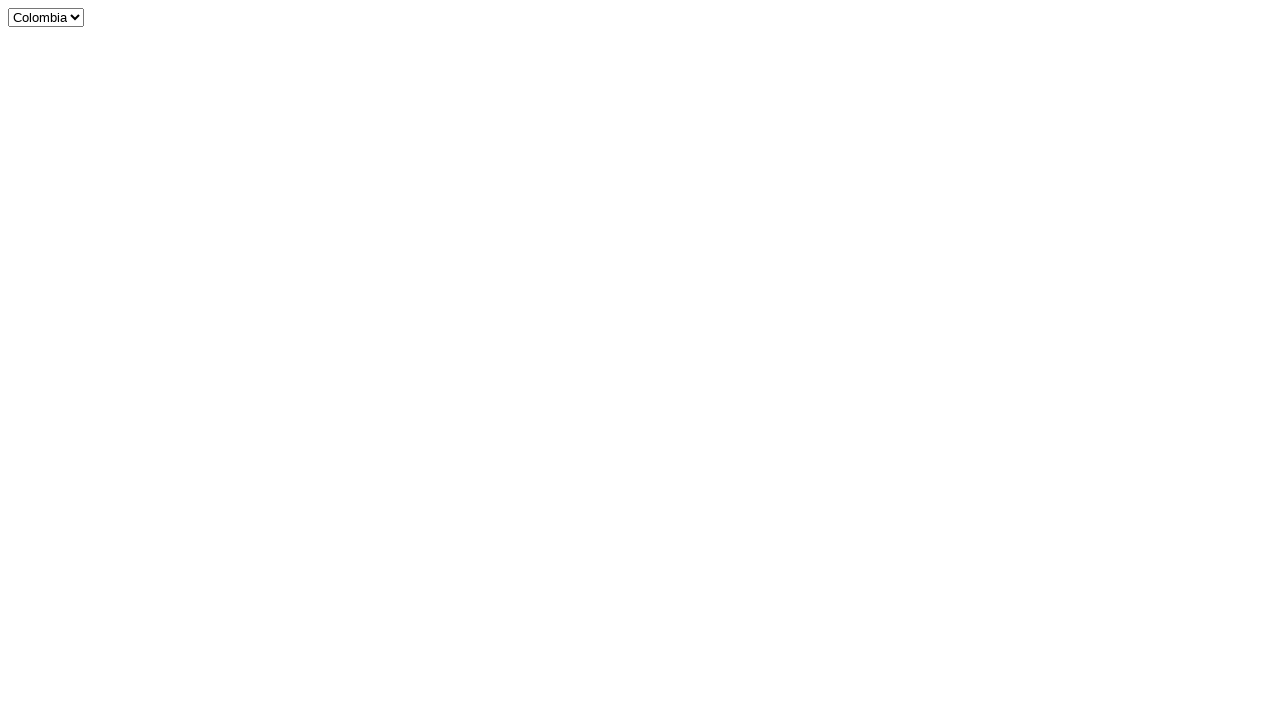